Tests various link types on the DemoQA links page, including links that open new tabs (Home, HomeHLML5) and API call links that return different HTTP status codes (Created, No Content, Moved, Bad Request, Unauthorized, Forbidden, Not Found).

Starting URL: https://demoqa.com/links

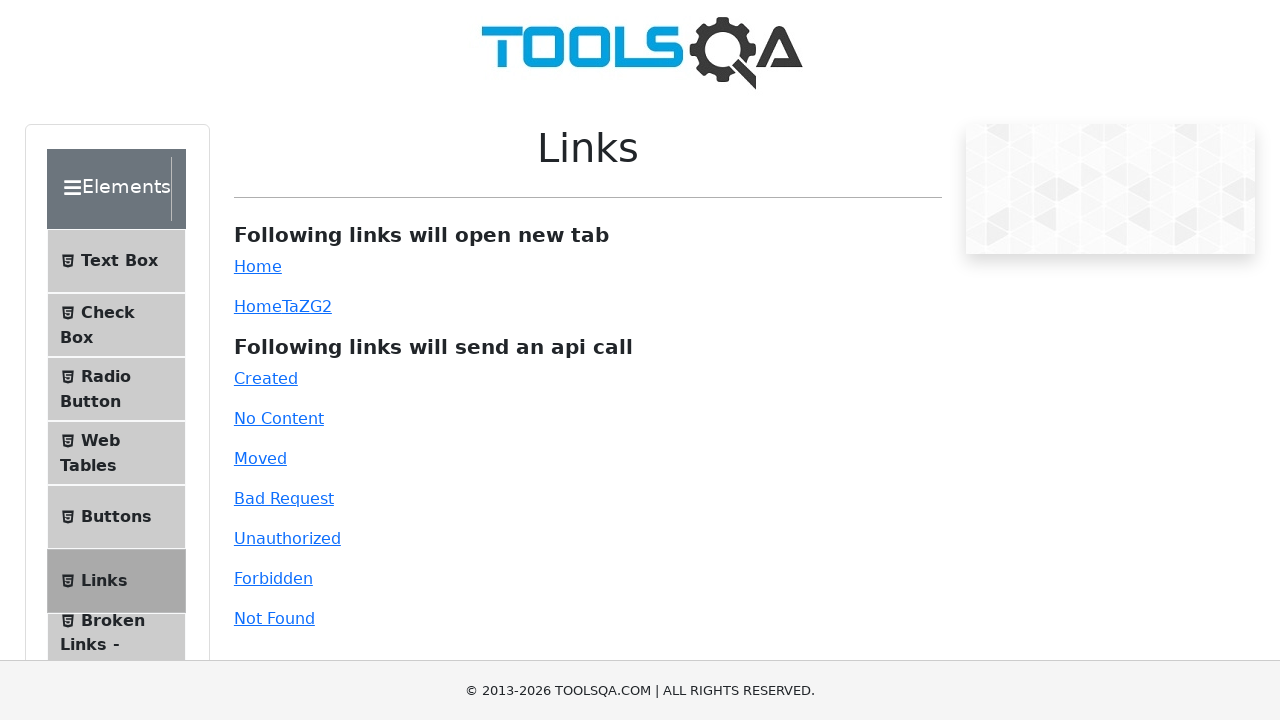

First section header for links is present
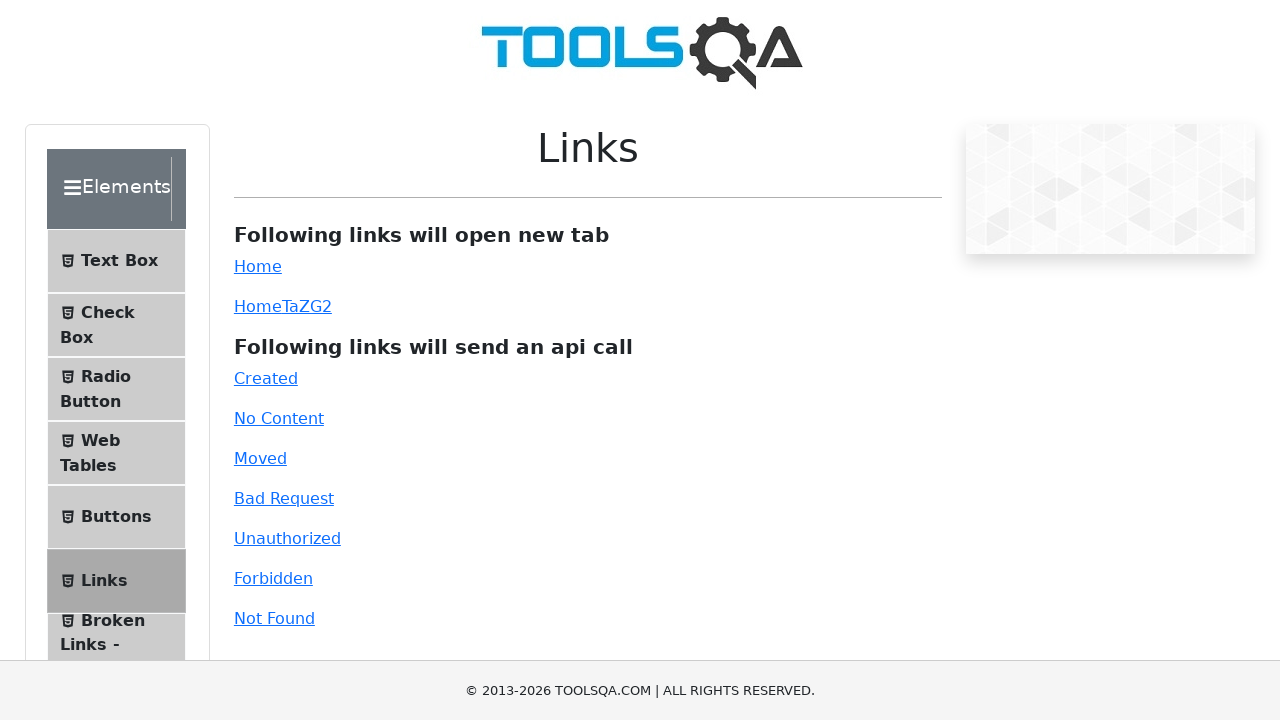

Clicked Home link to open new tab at (258, 266) on text=Home
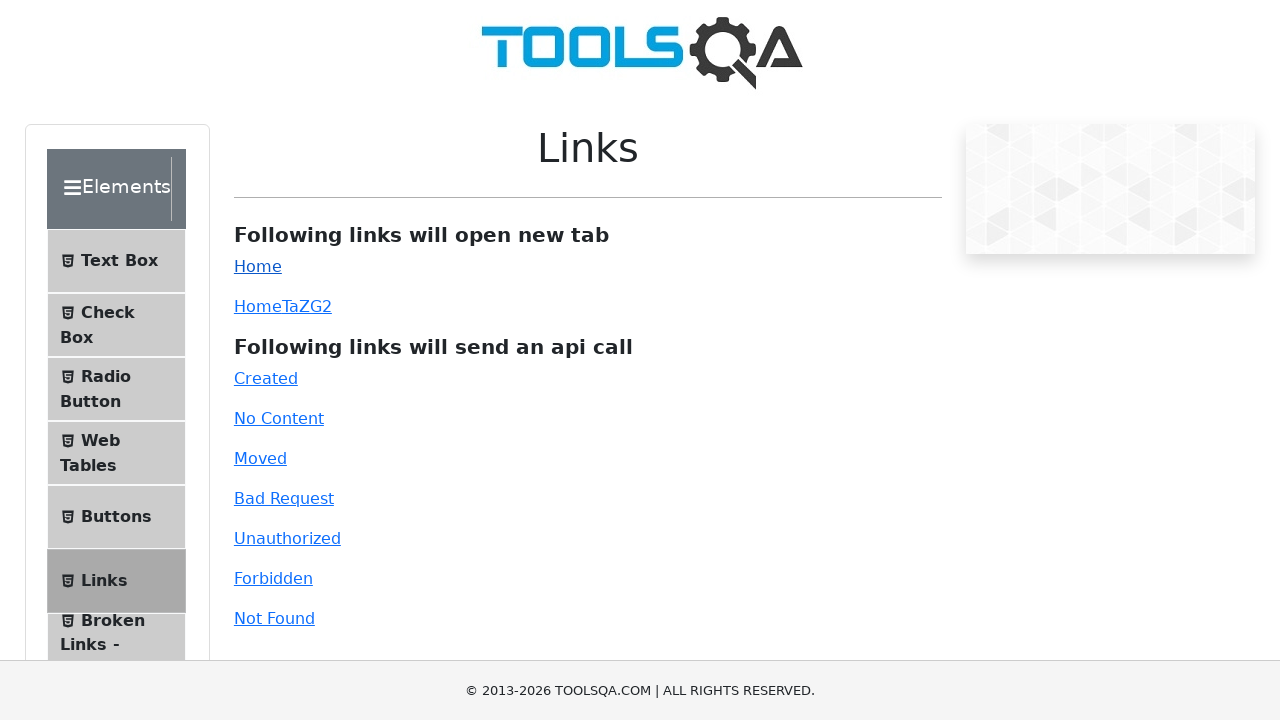

New tab loaded after Home link click
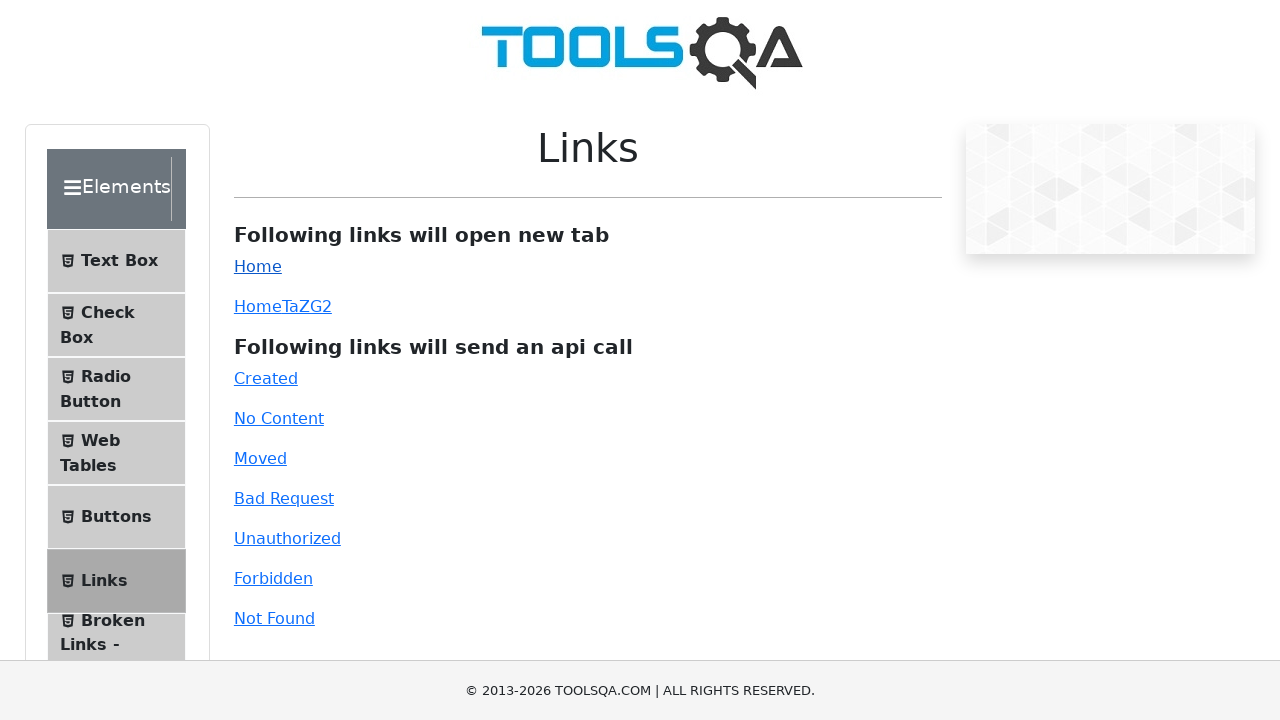

Closed new tab from Home link
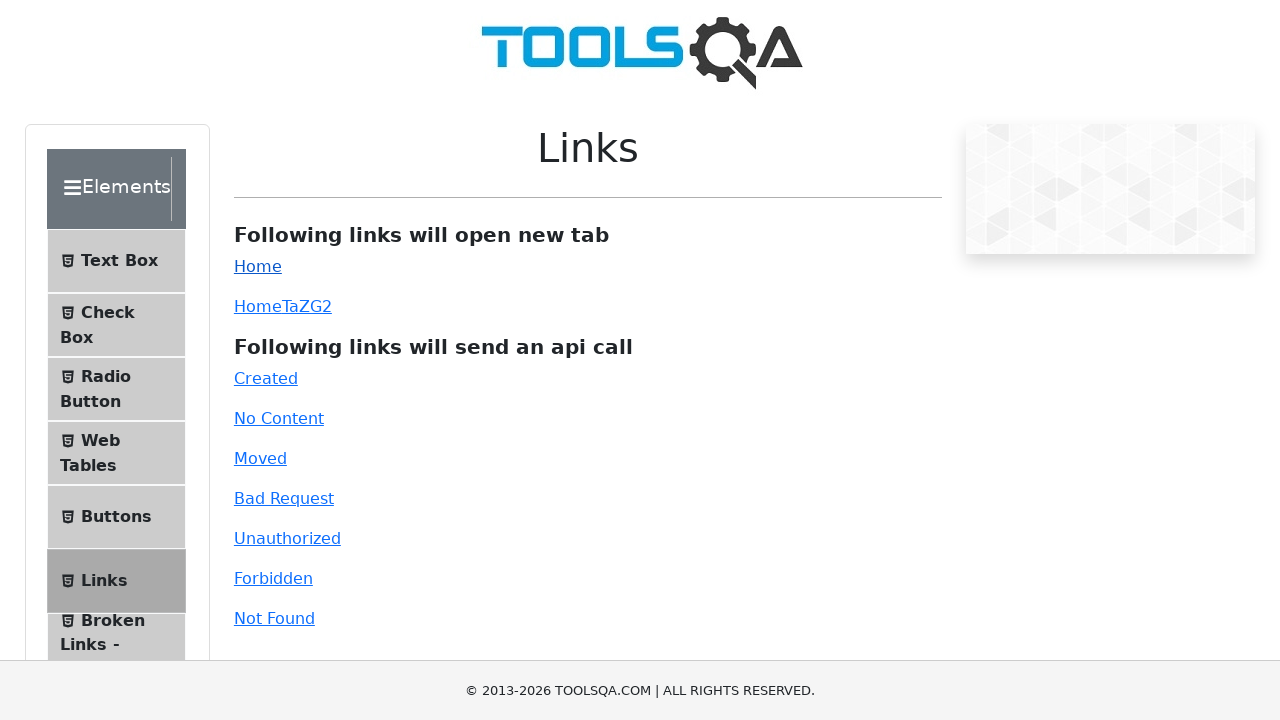

Clicked HomeHTML5 dynamic link to open new tab at (258, 306) on #dynamicLink
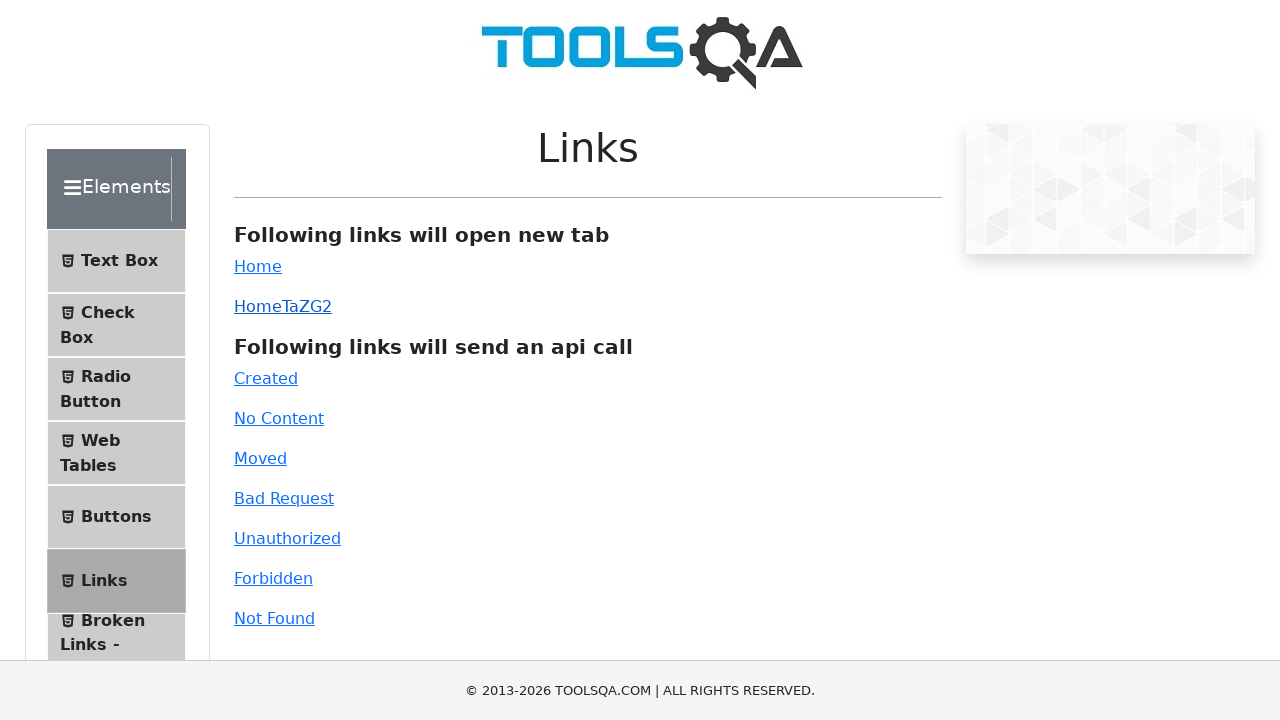

New tab loaded after HomeHTML5 link click
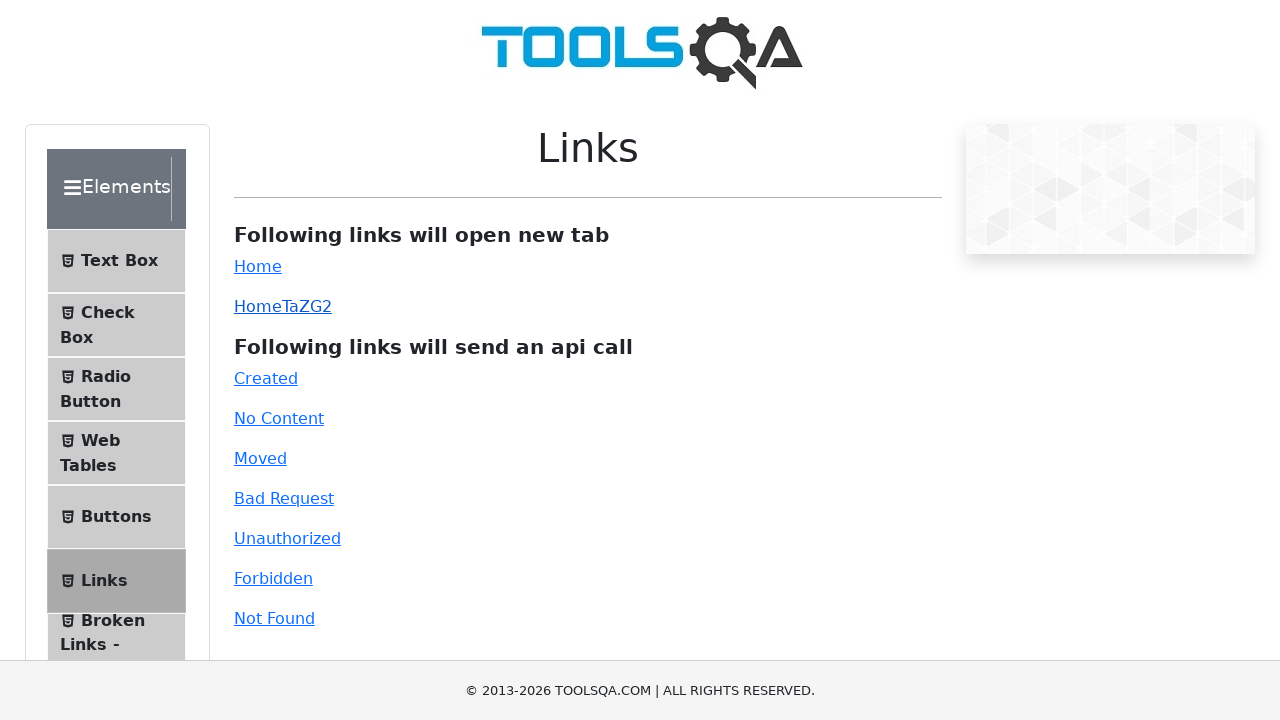

Closed new tab from HomeHTML5 link
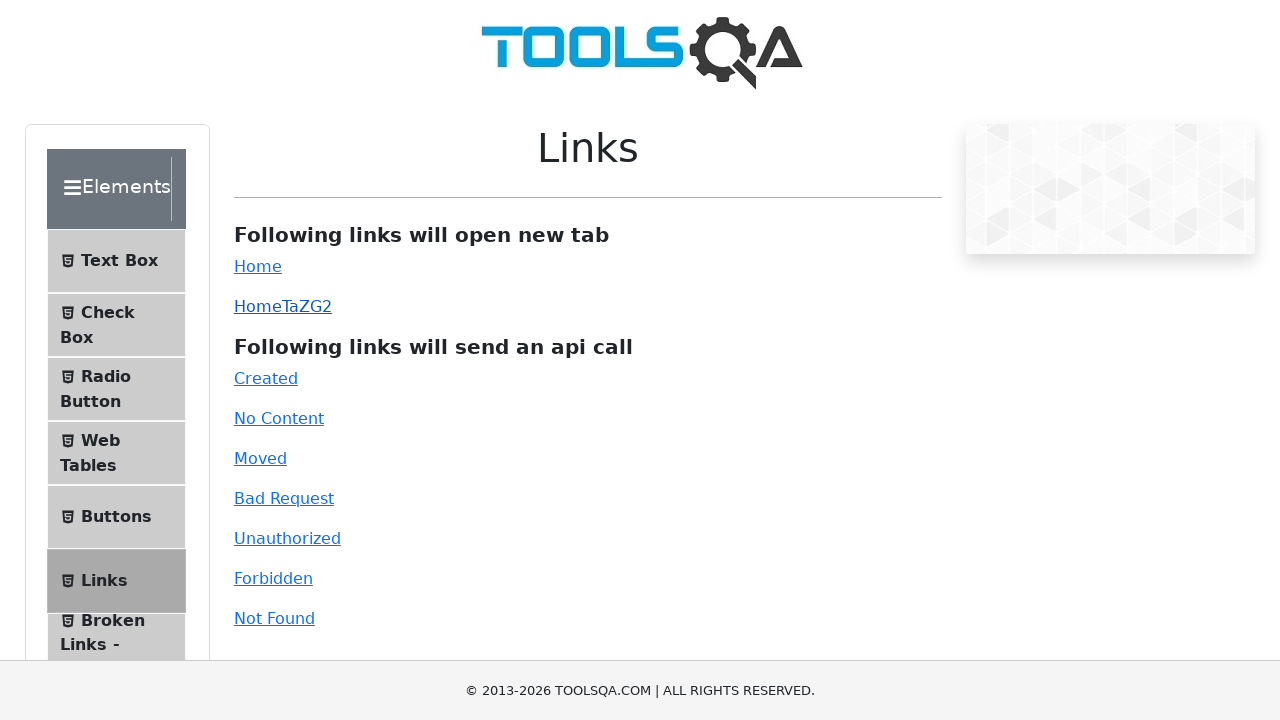

Second section header for API call links is present
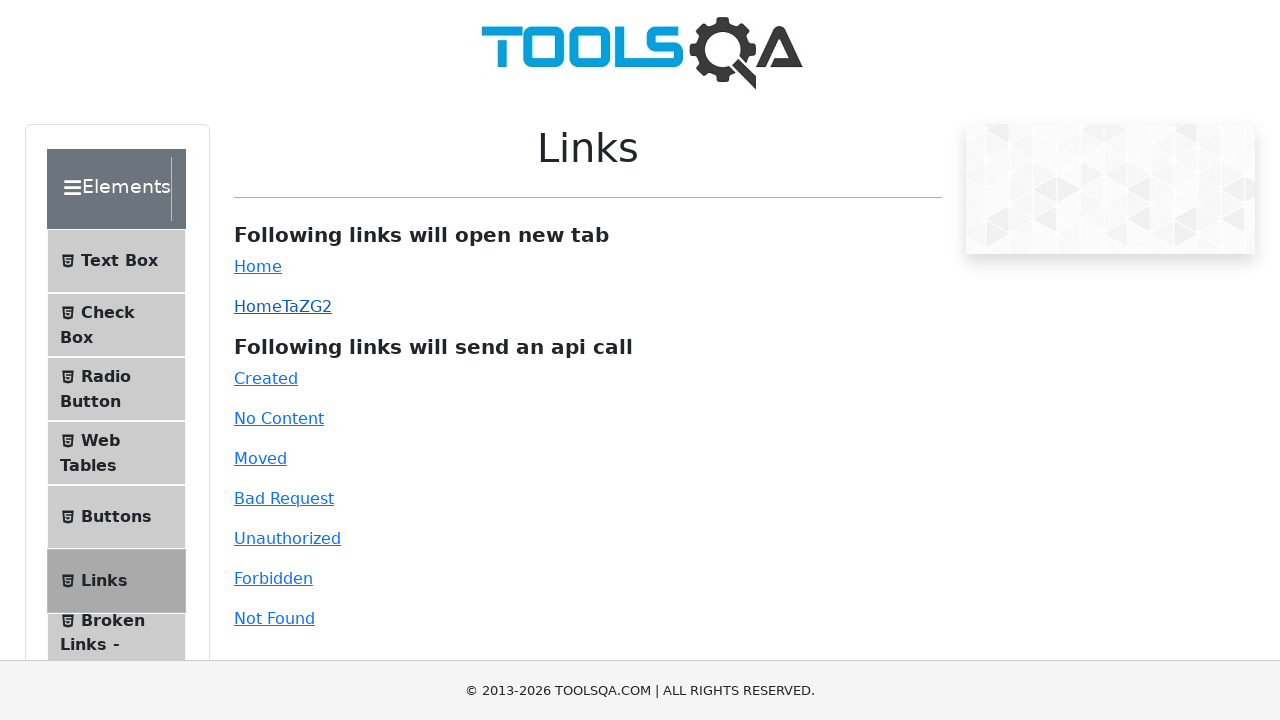

Clicked Created link (201 status) at (266, 378) on text=Created
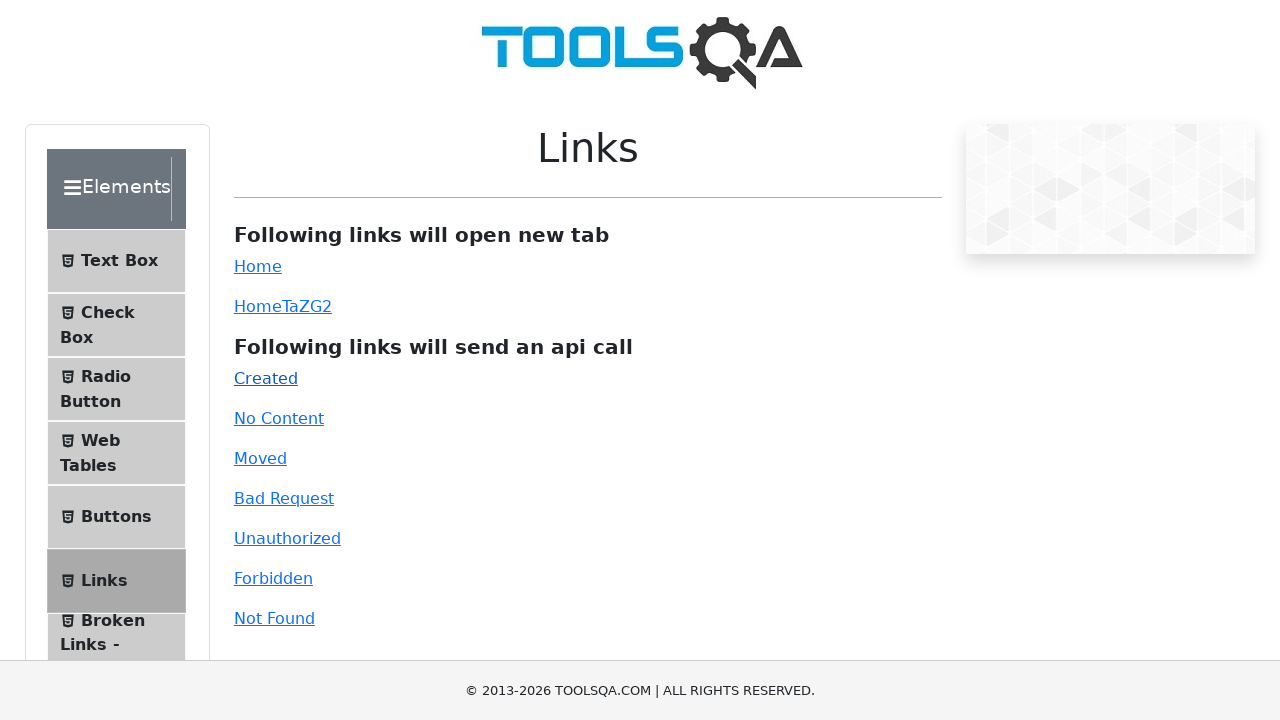

Response displayed for Created link
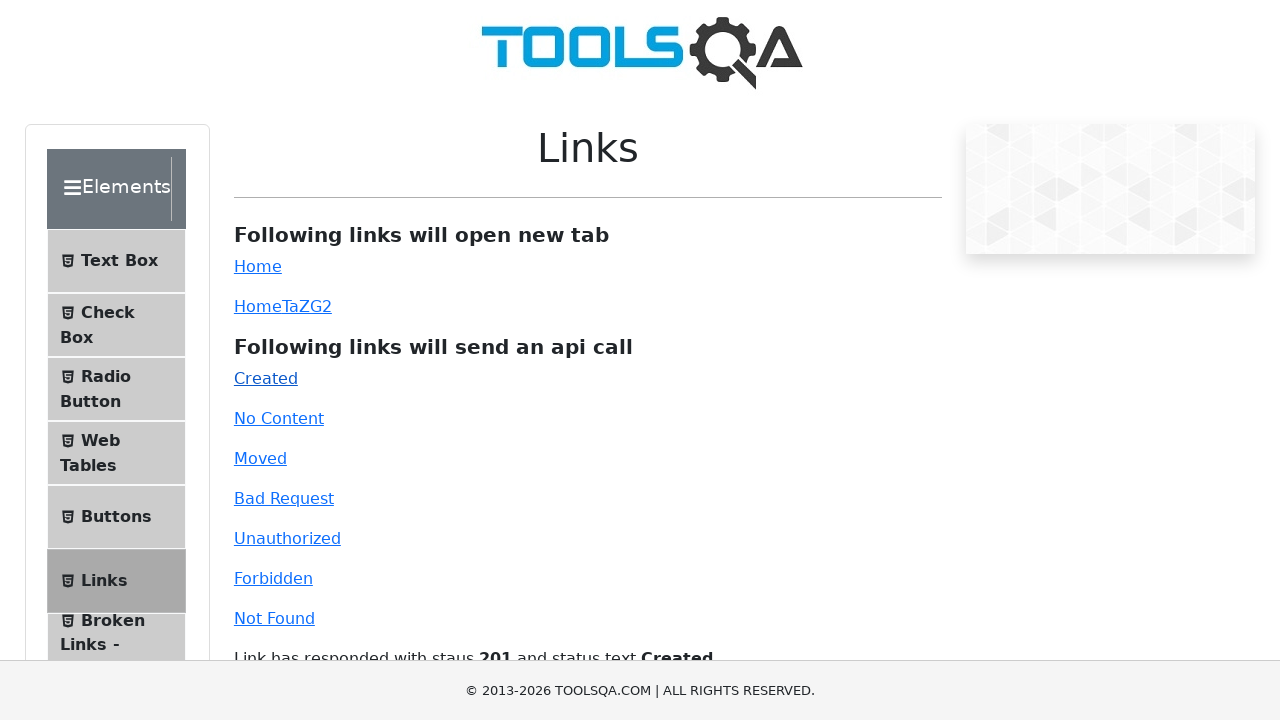

Clicked No Content link (204 status) at (279, 418) on text=No Content
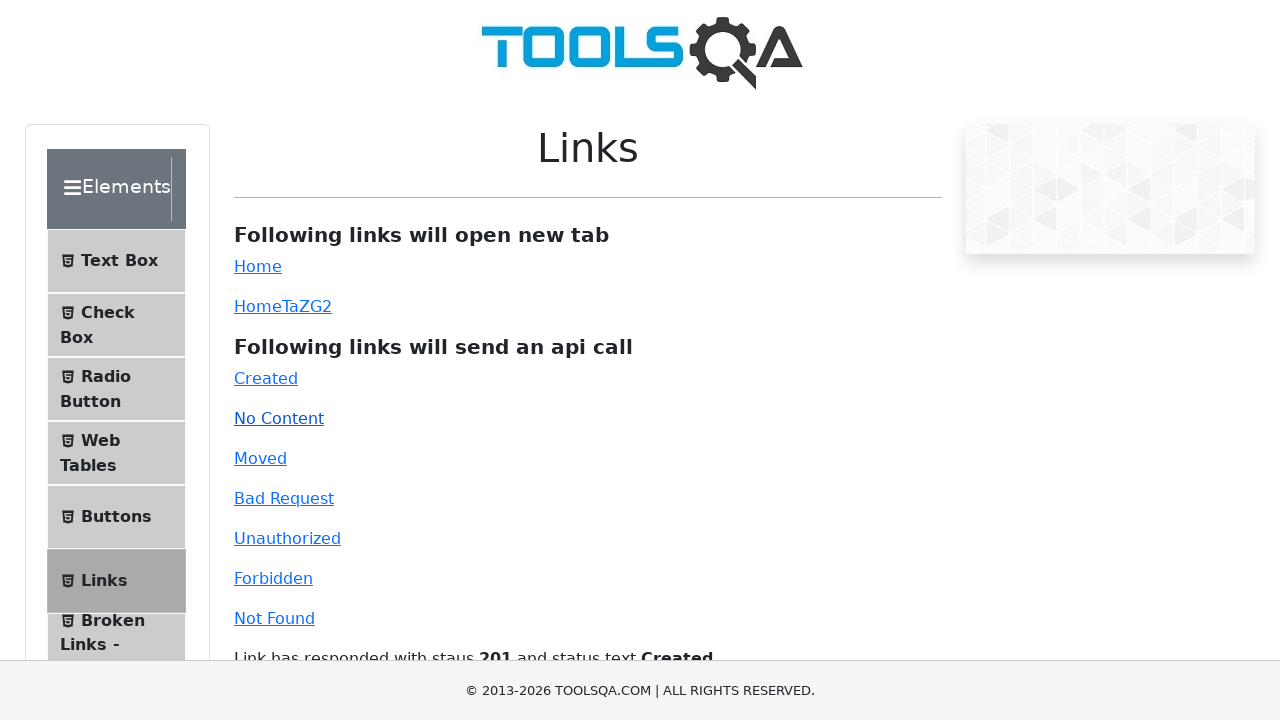

Response displayed for No Content link
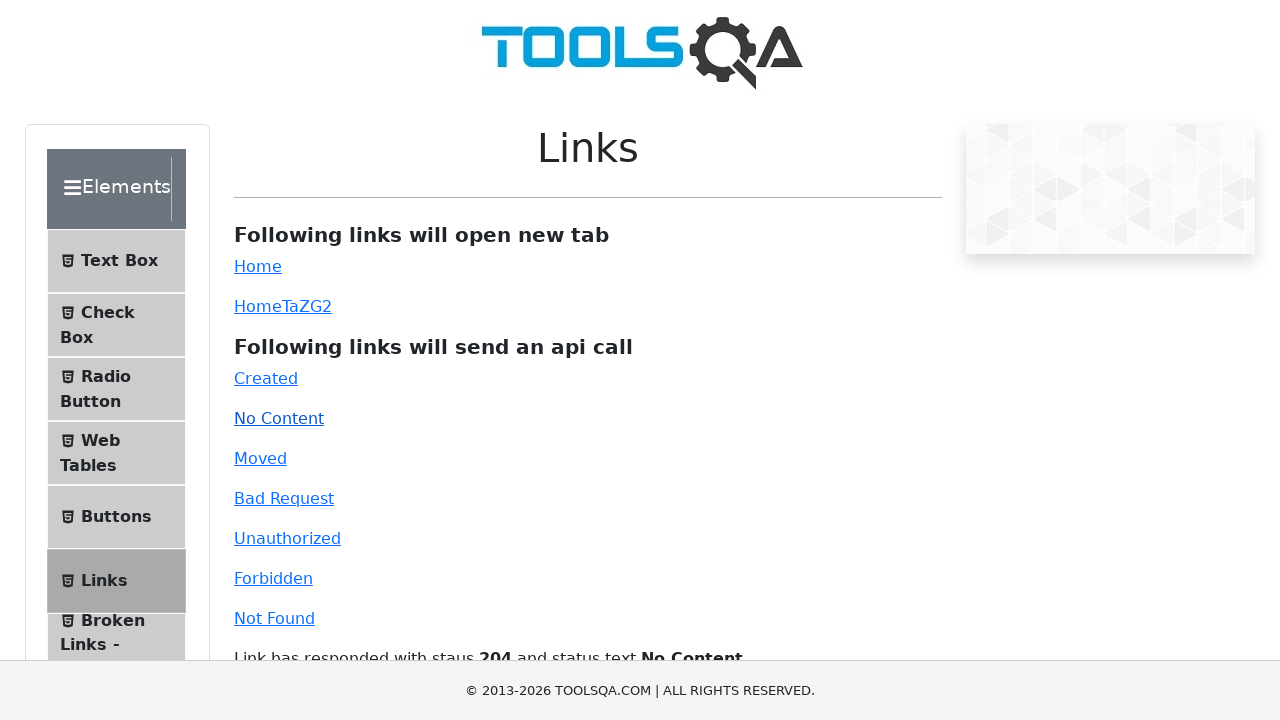

Clicked Moved link (301 status) at (260, 458) on text=Moved
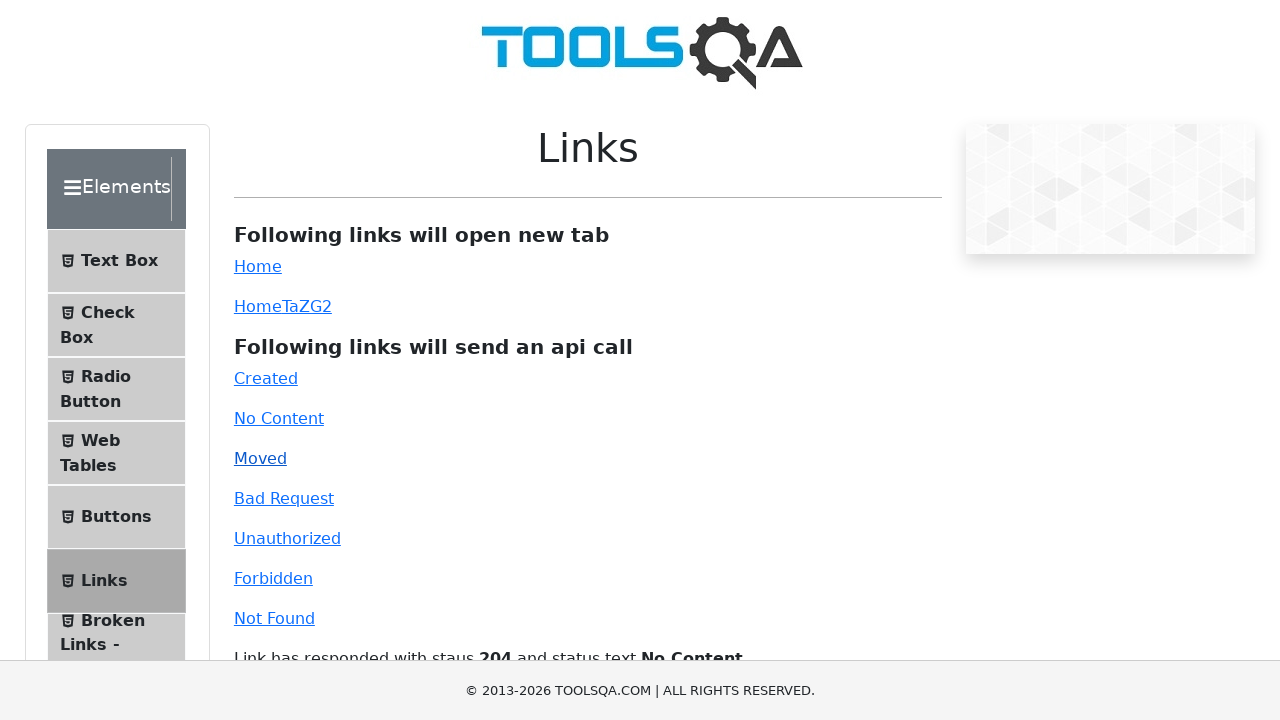

Response displayed for Moved link
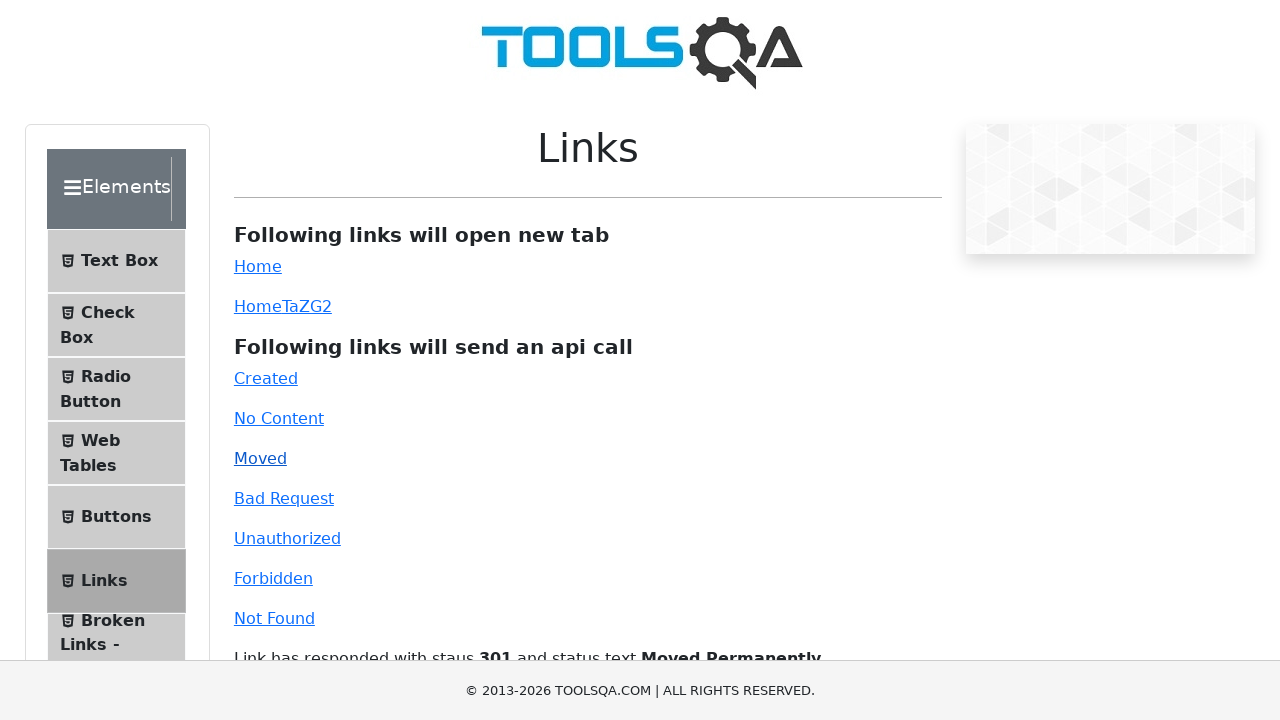

Clicked Bad Request link (400 status) at (284, 498) on text=Bad Request
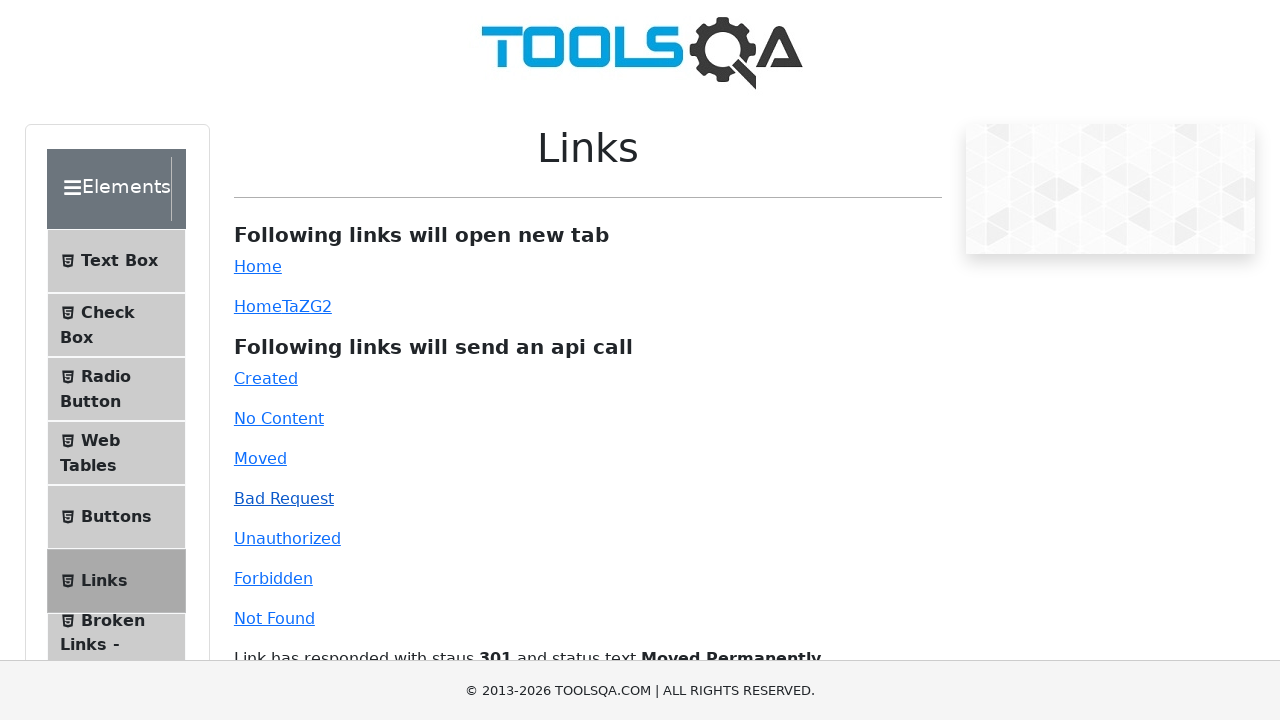

Response displayed for Bad Request link
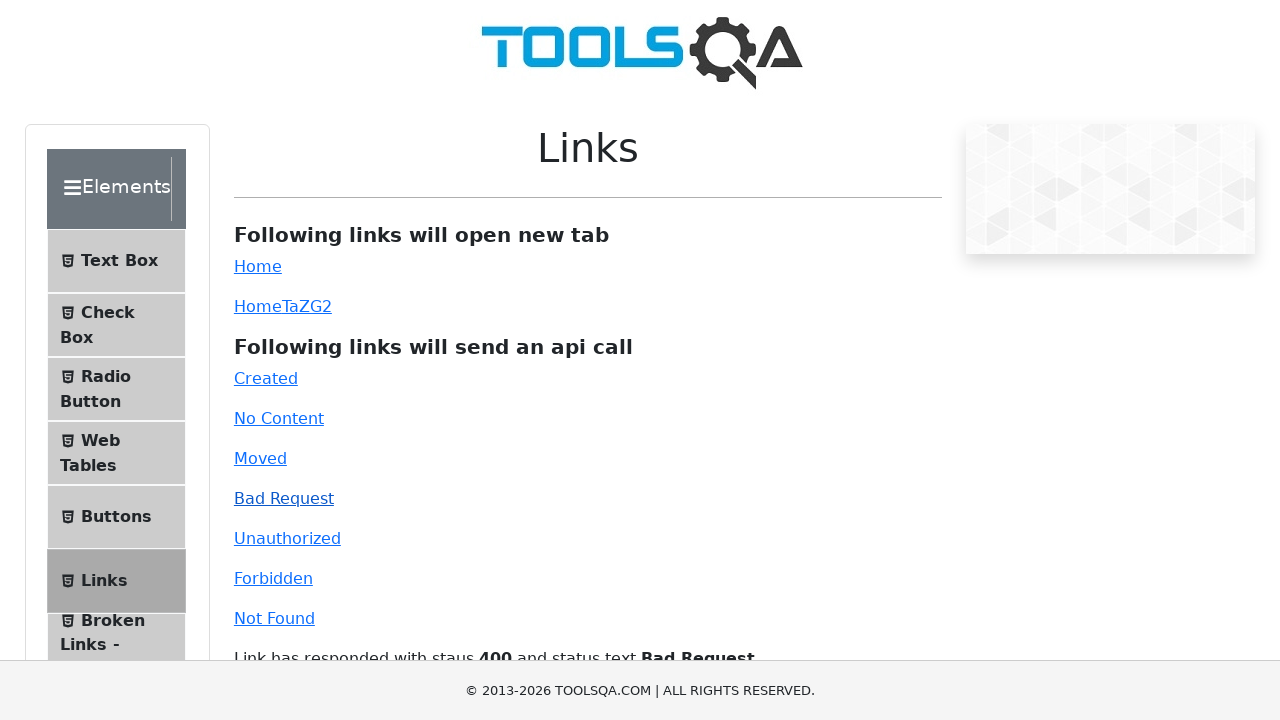

Clicked Unauthorized link (401 status) at (287, 538) on text=Unauthorized
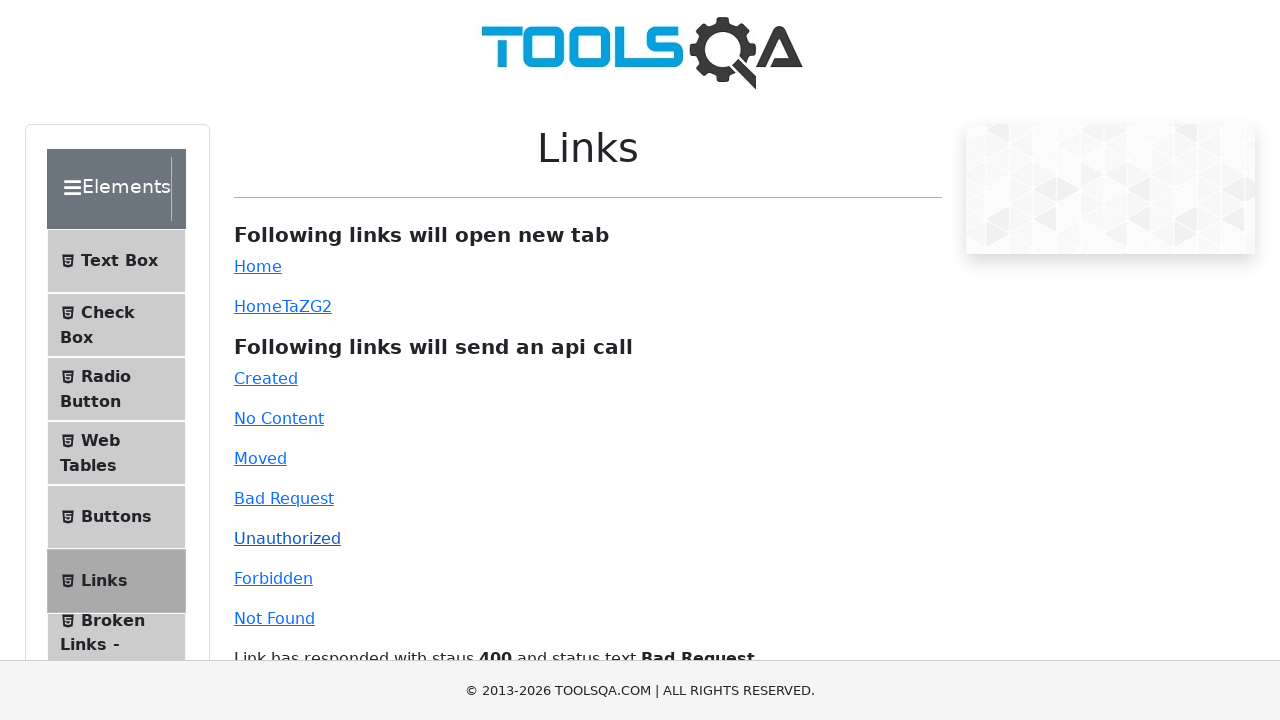

Response displayed for Unauthorized link
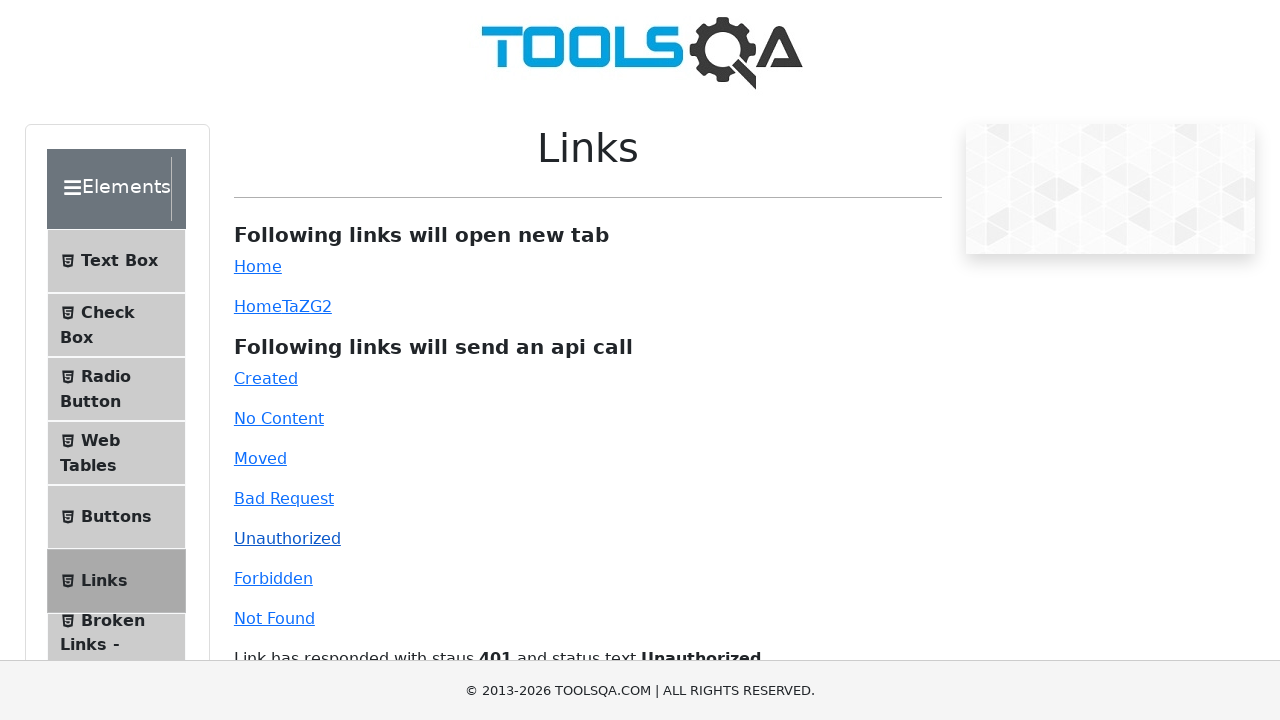

Clicked Forbidden link (403 status) at (273, 578) on text=Forbidden
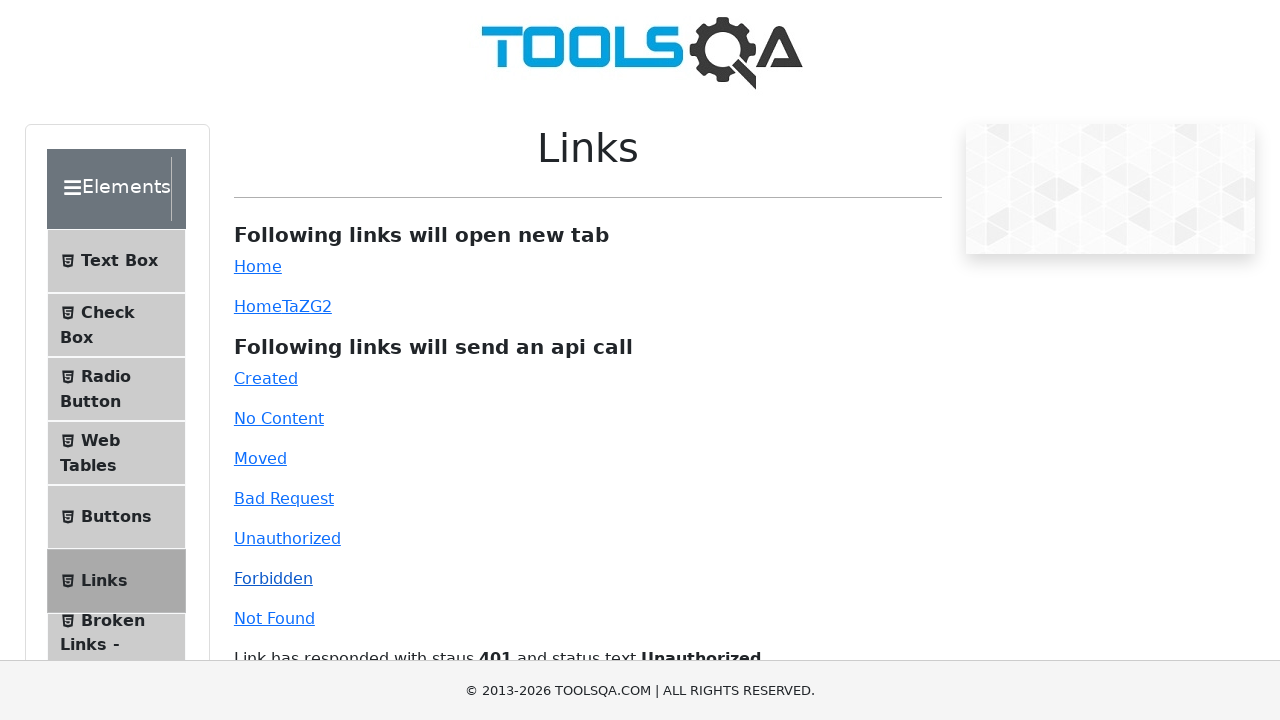

Response displayed for Forbidden link
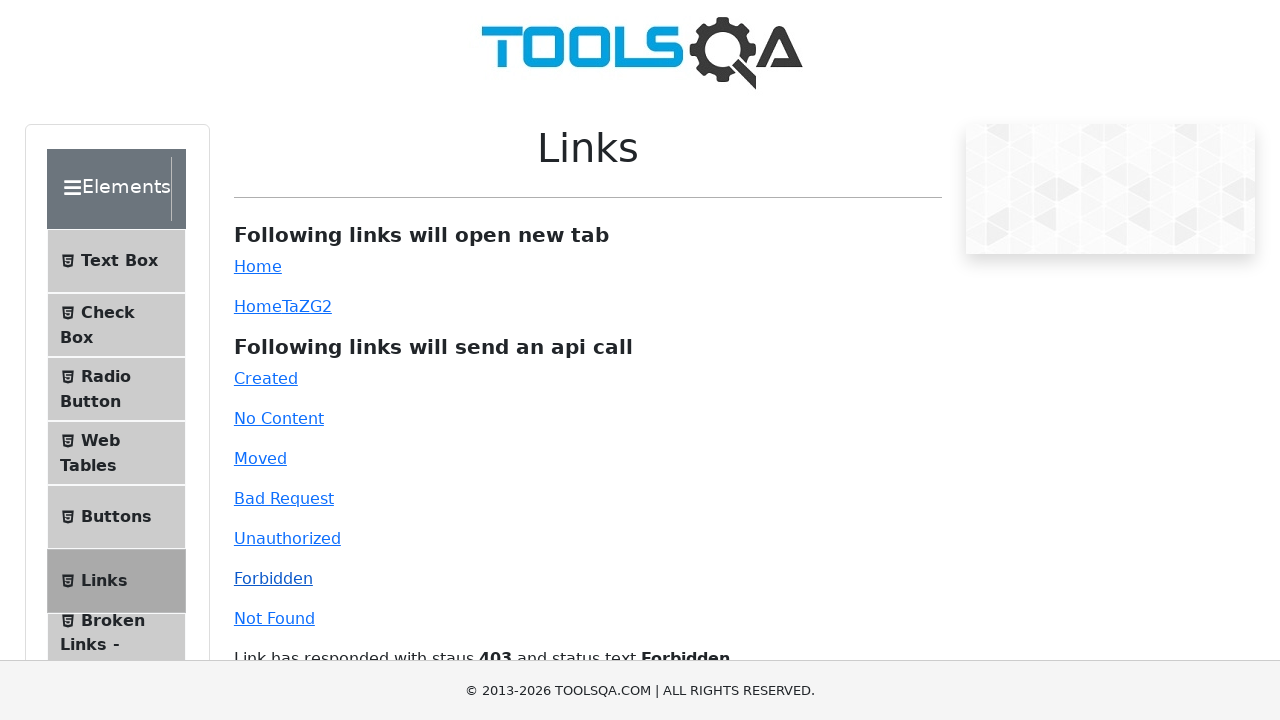

Clicked Not Found link (404 status) at (274, 618) on text=Not Found
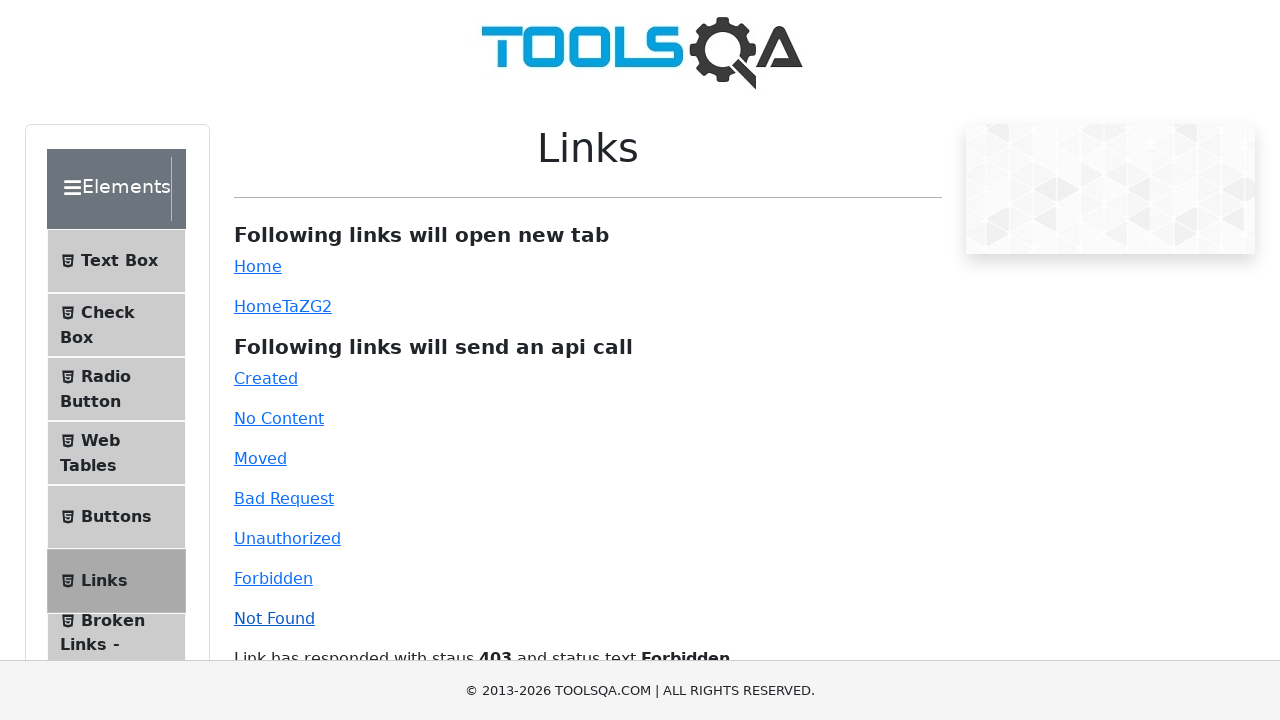

Response displayed for Not Found link
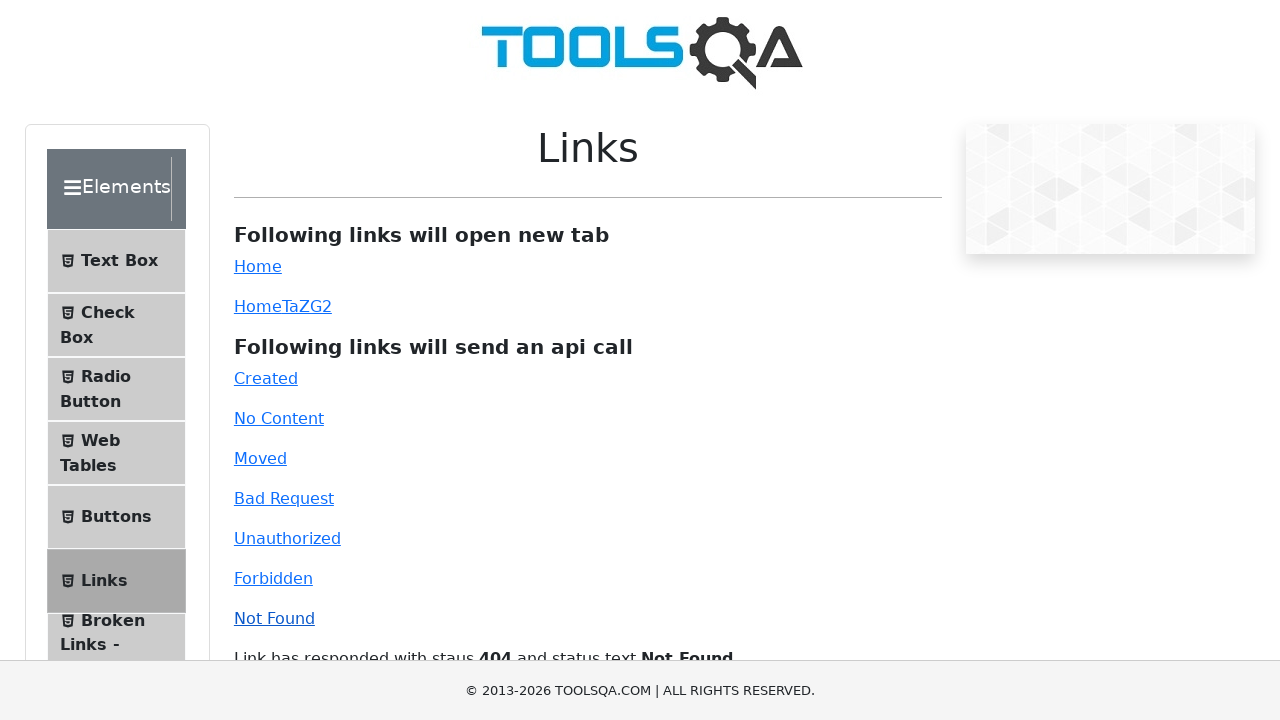

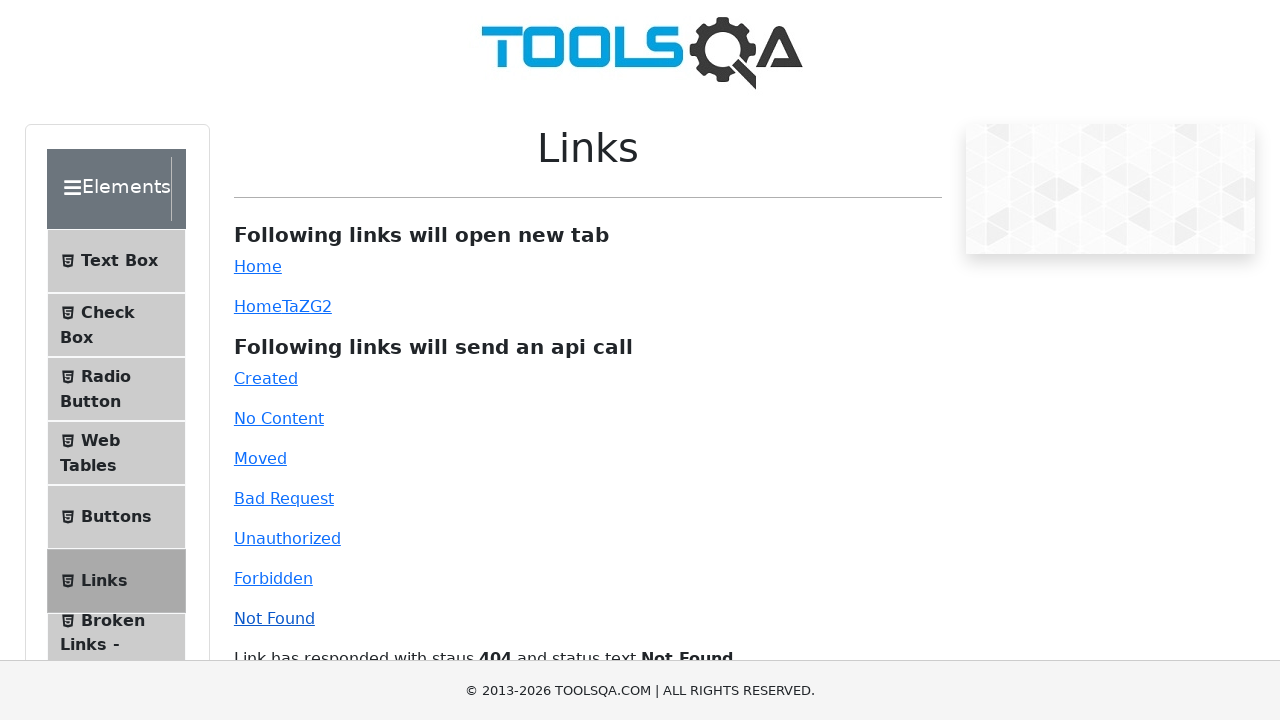